Tests JavaScript alert handling by clicking an alert button, reading the alert text, and accepting the alert dialog.

Starting URL: https://demoqa.com/alerts

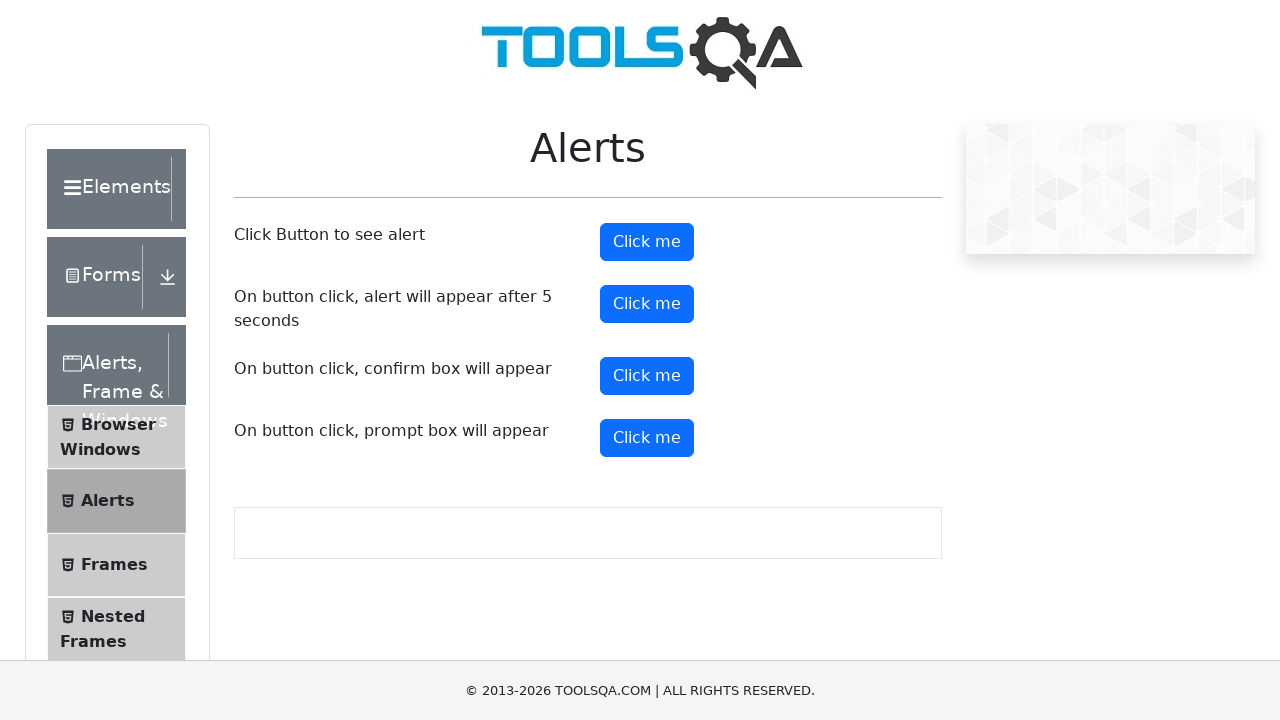

Clicked alert button to trigger JavaScript alert at (647, 242) on #alertButton
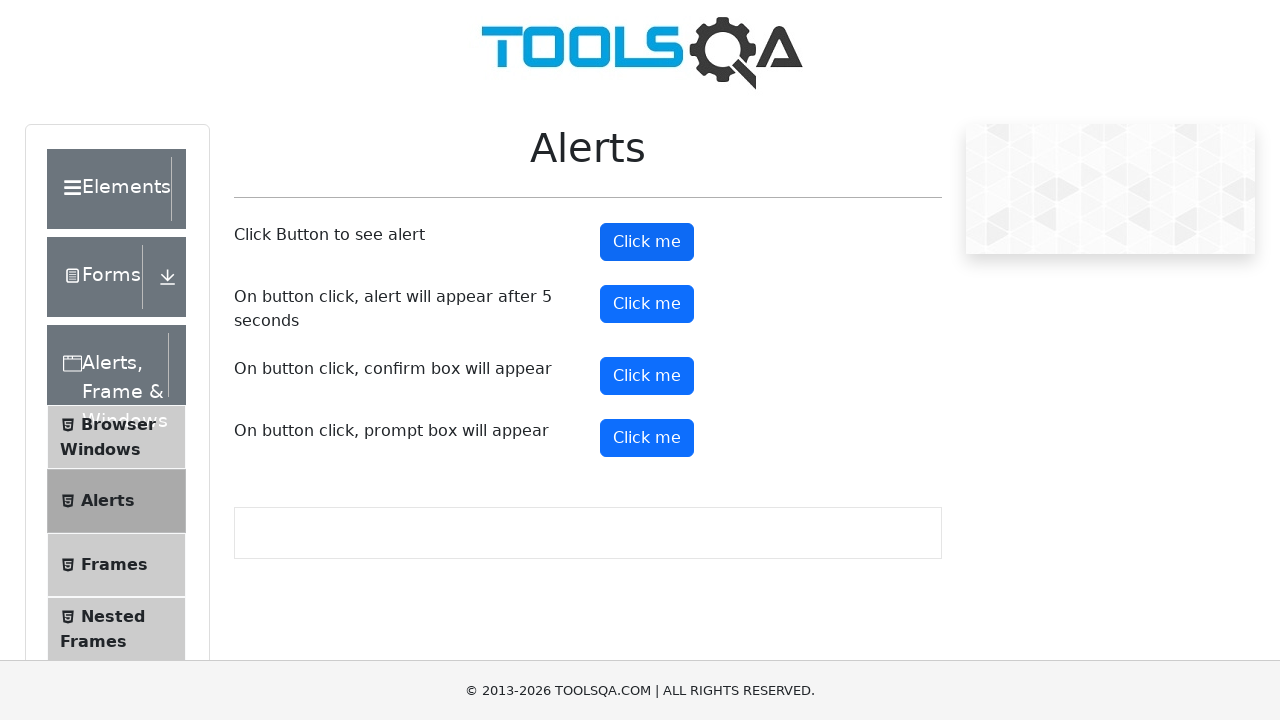

Set up dialog handler to automatically accept alerts
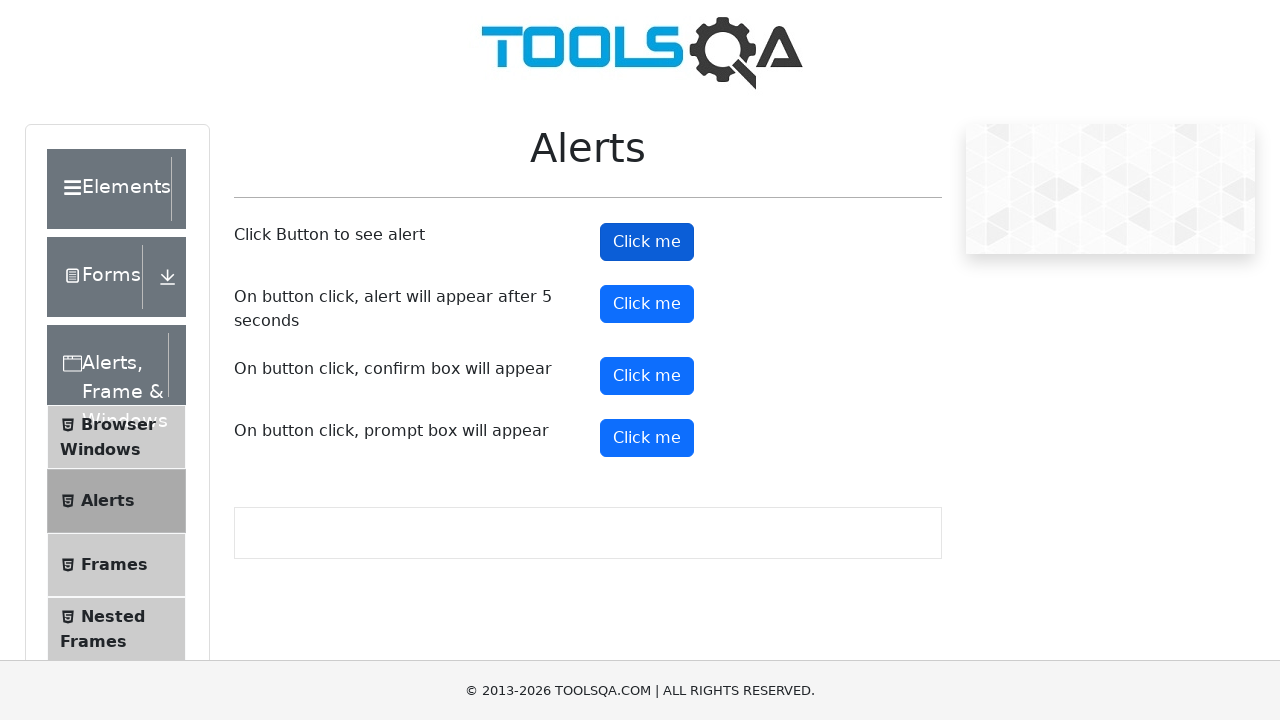

Clicked alert button again to trigger alert dialog at (647, 242) on #alertButton
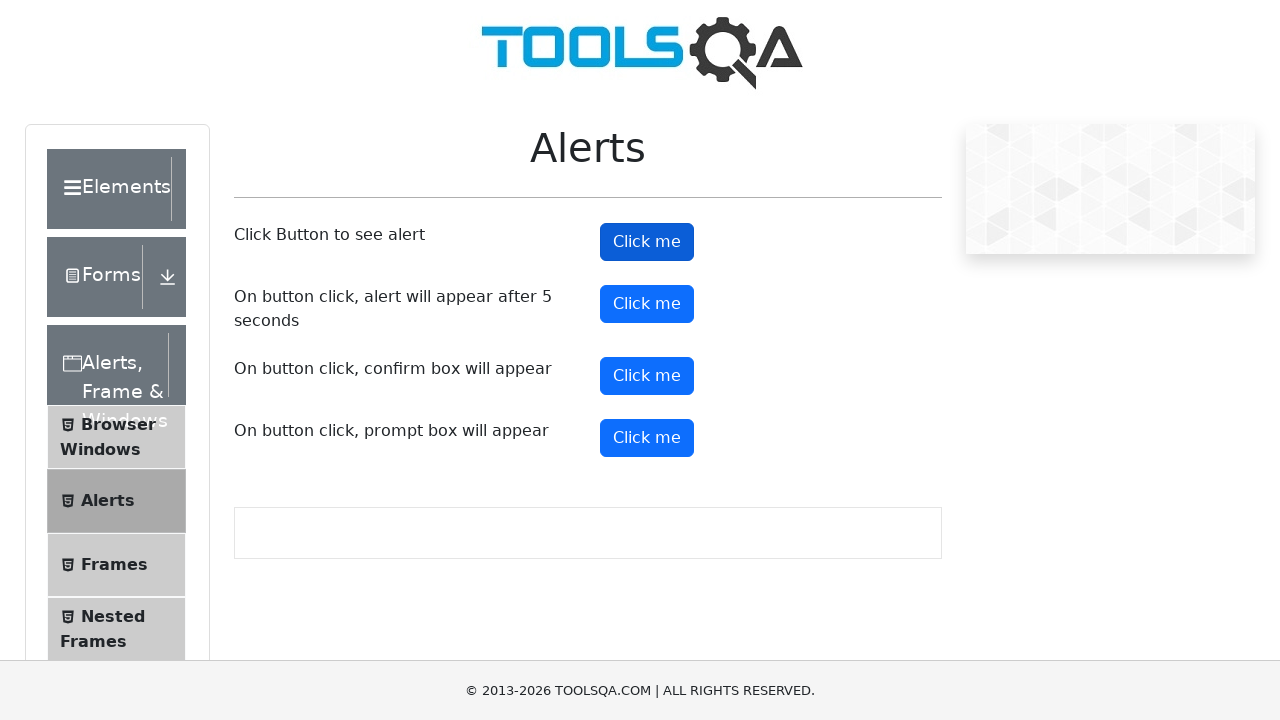

Waited 1 second for alert interaction to complete
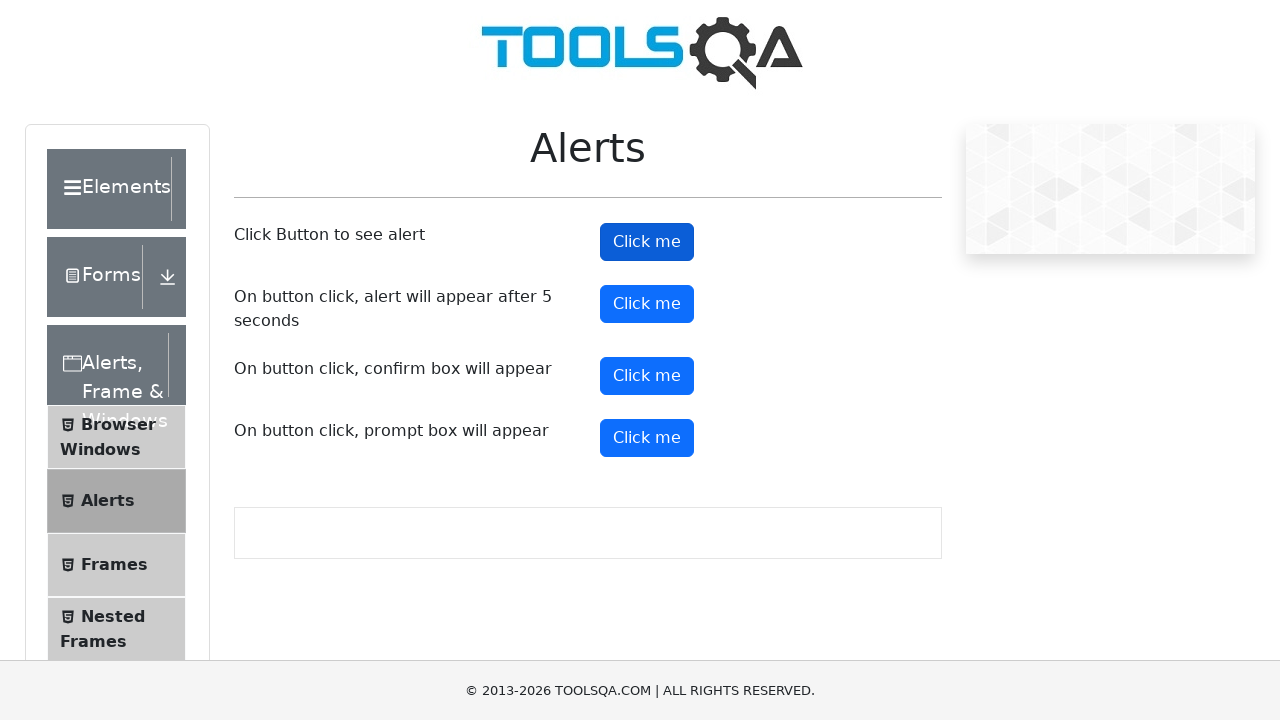

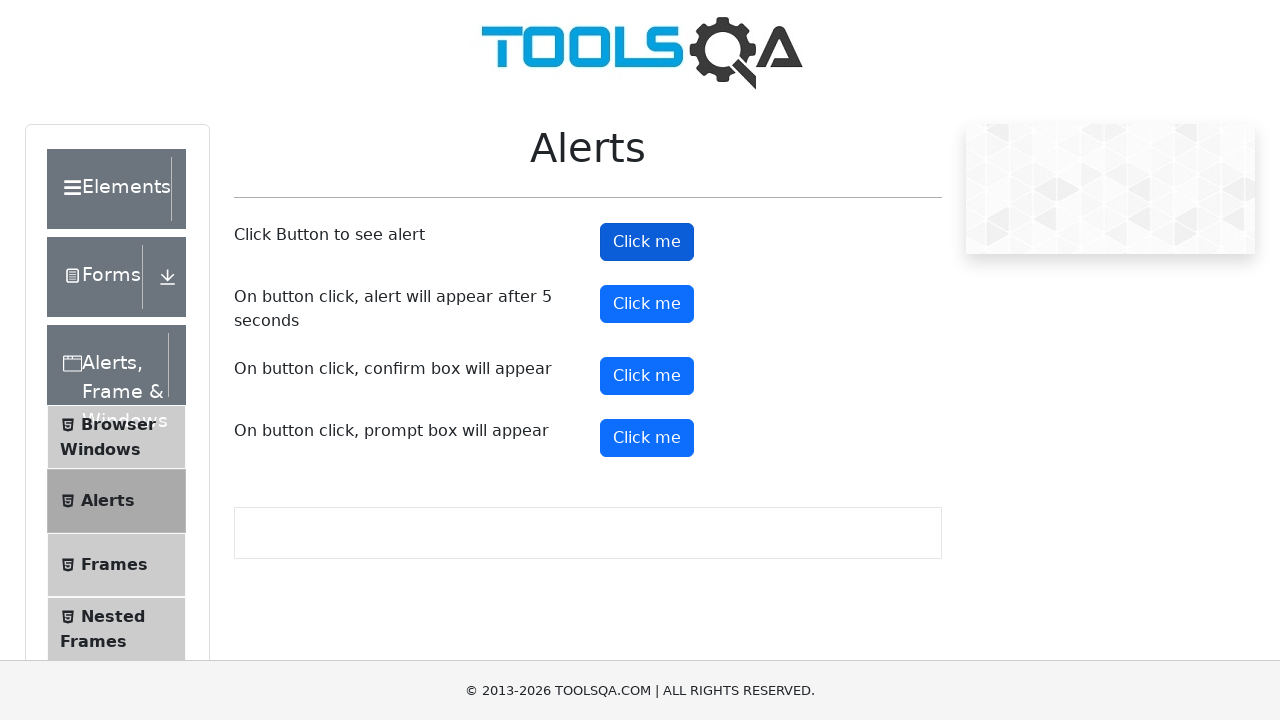